Solves a math captcha by extracting a value from an element attribute, calculating the result, and submitting the form with checkbox and radio button selections

Starting URL: http://suninjuly.github.io/get_attribute.html

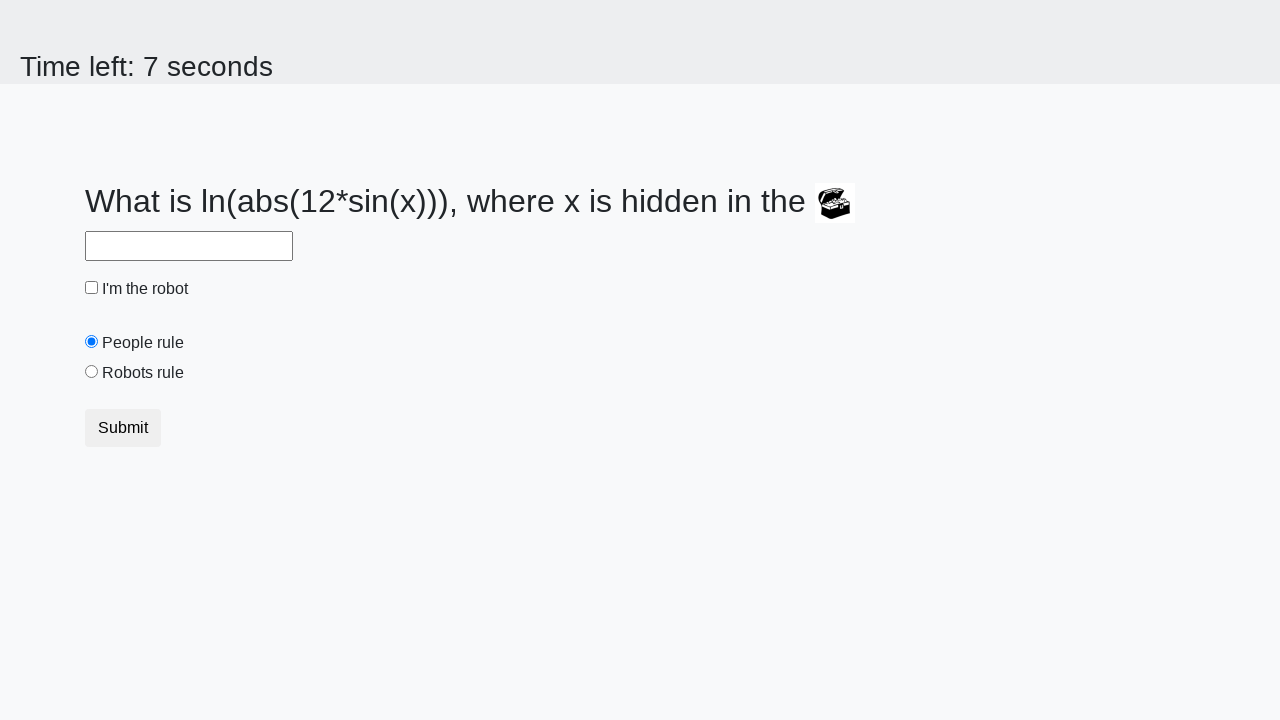

Located treasure element with ID 'treasure'
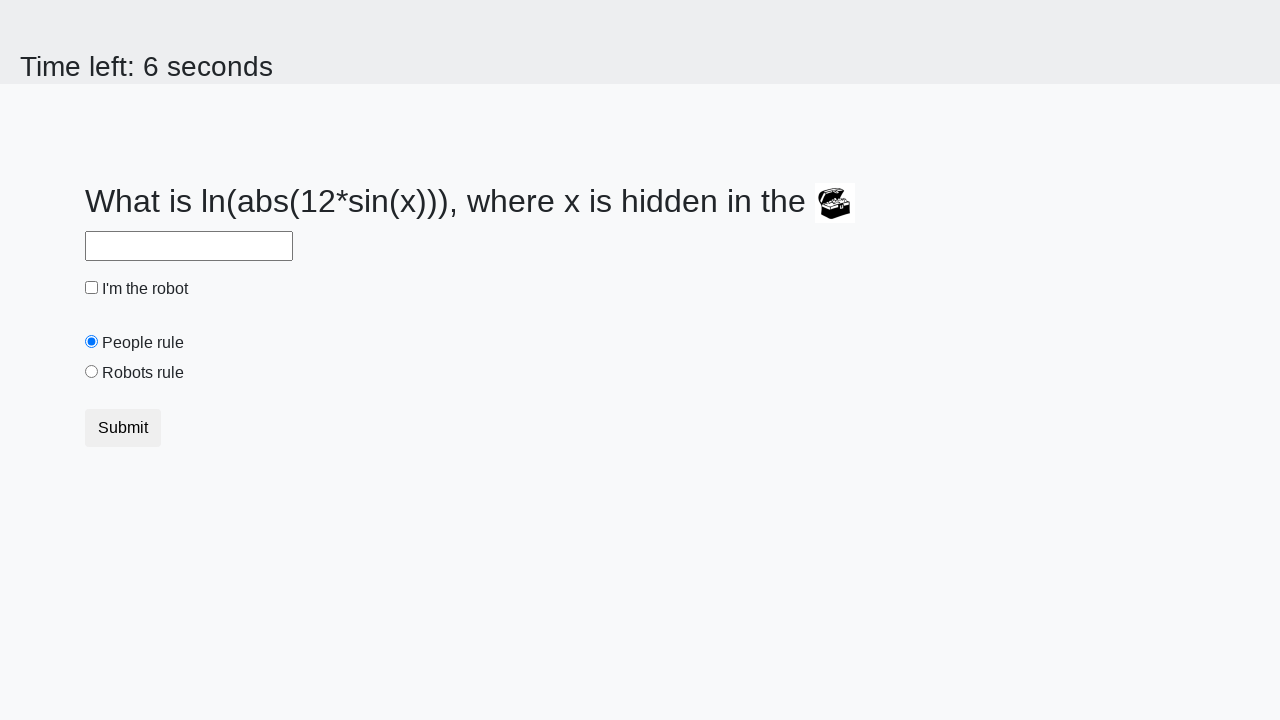

Extracted valuex attribute from treasure element: 797
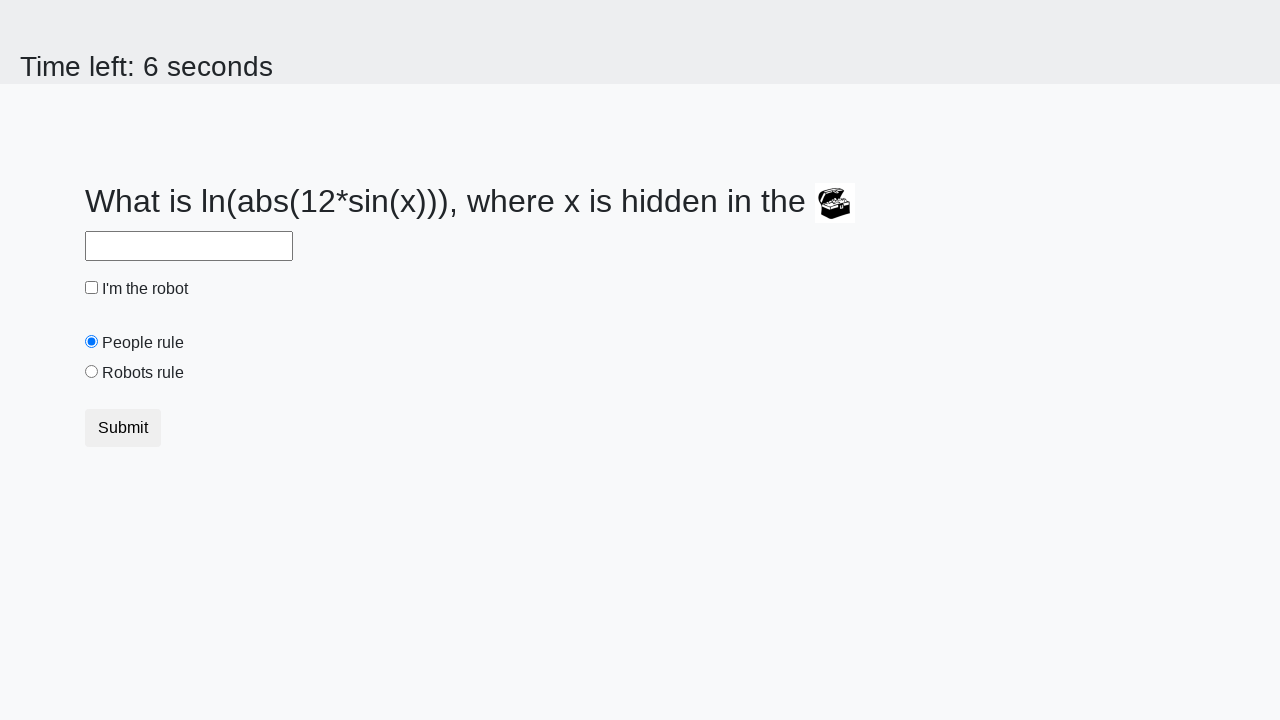

Calculated result from math captcha: 2.288628331685152
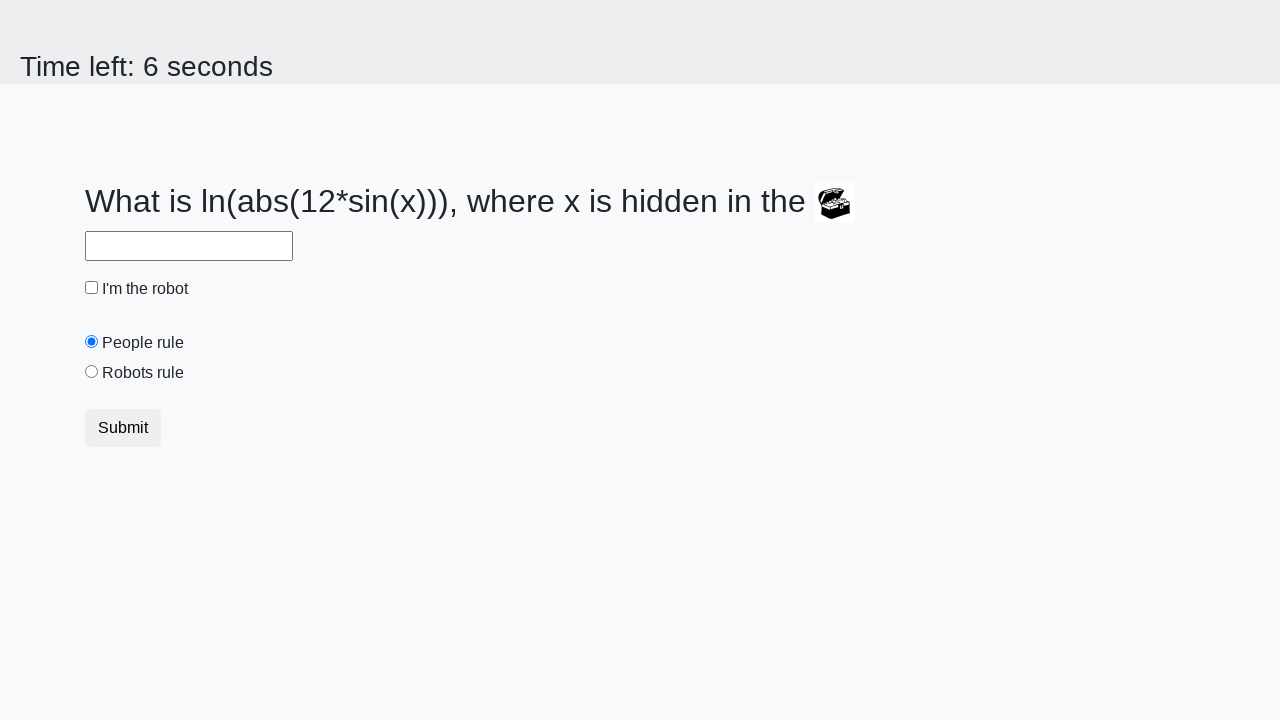

Filled answer field with calculated value: 2.288628331685152 on #answer
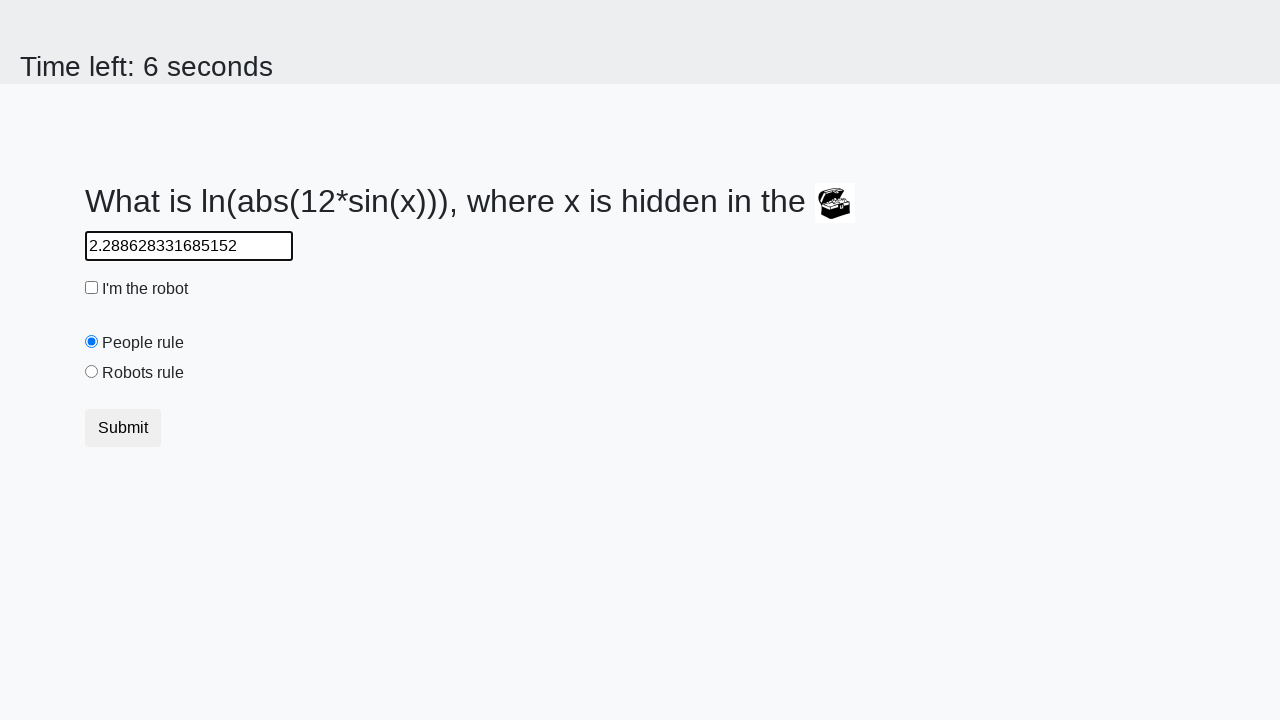

Clicked robot checkbox at (92, 288) on #robotCheckbox
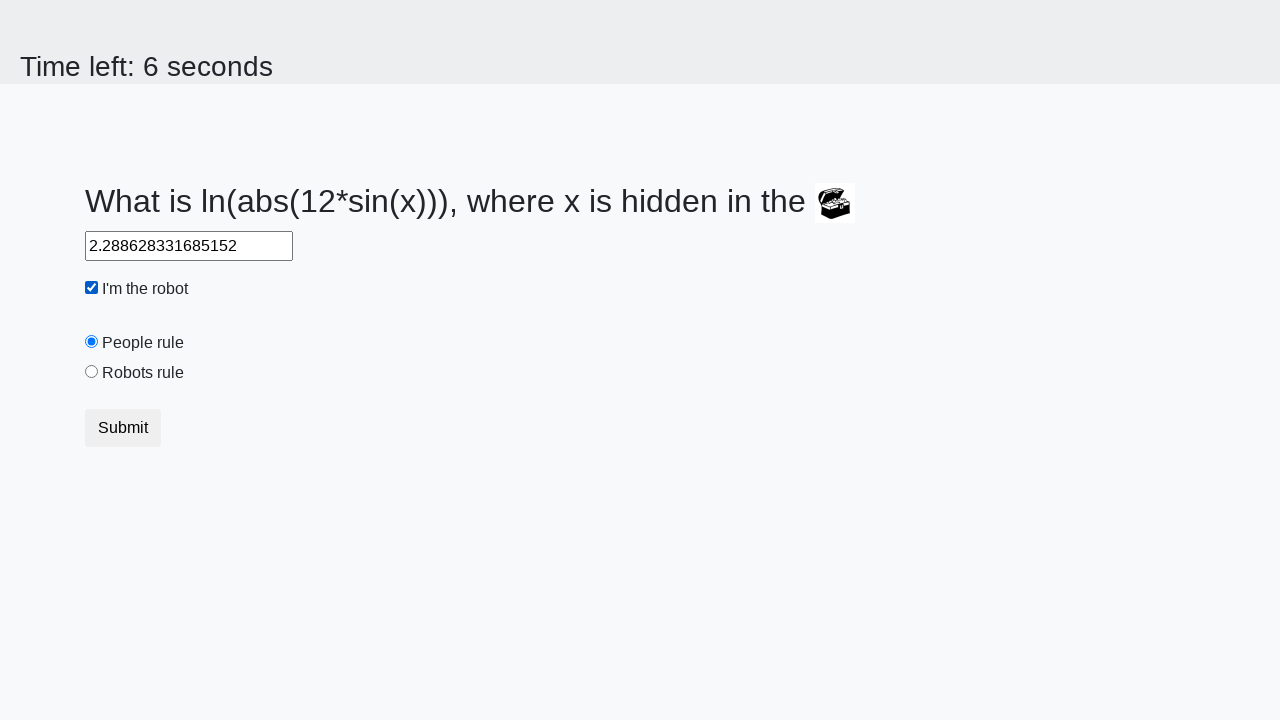

Selected robots rule radio button at (92, 372) on #robotsRule
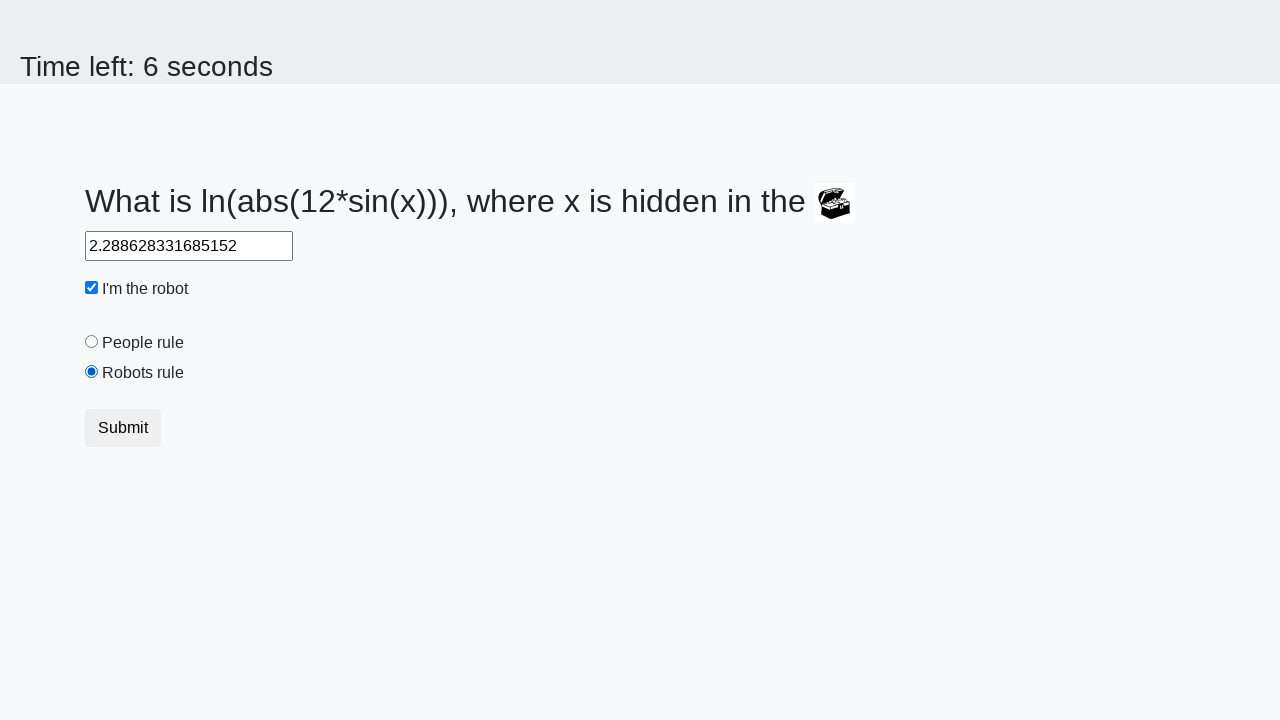

Clicked submit button to submit the form at (123, 428) on button
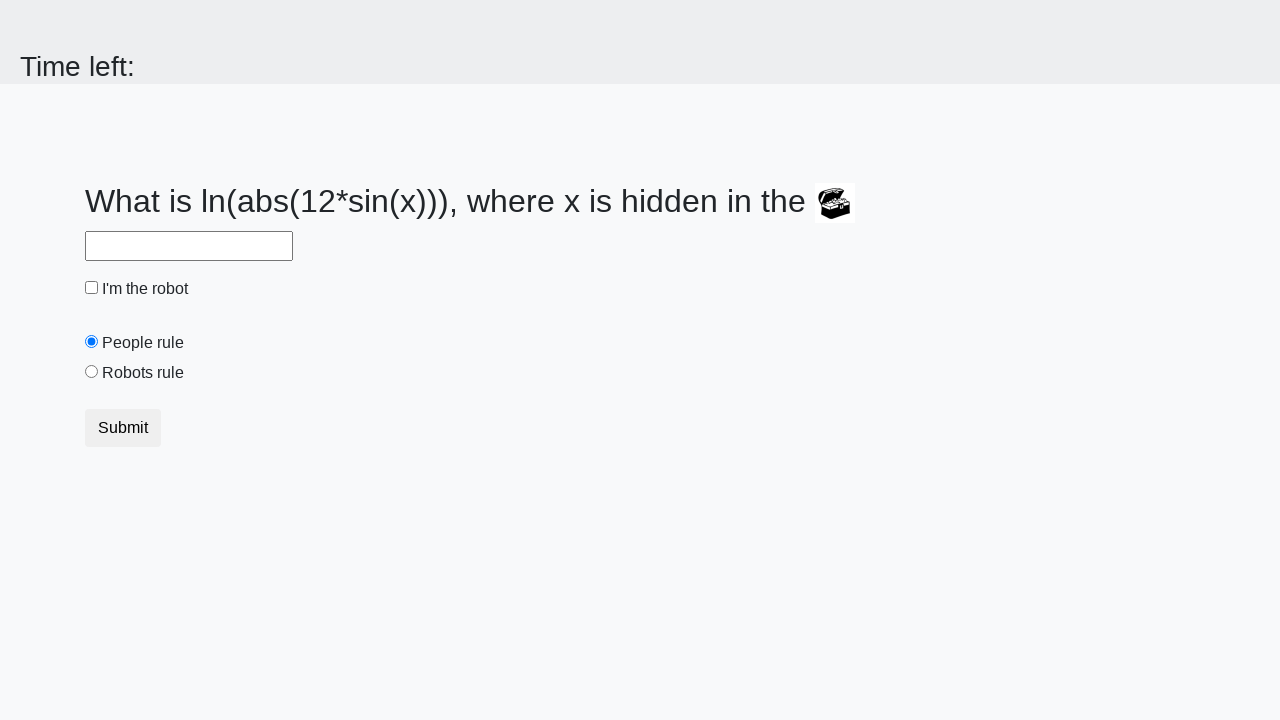

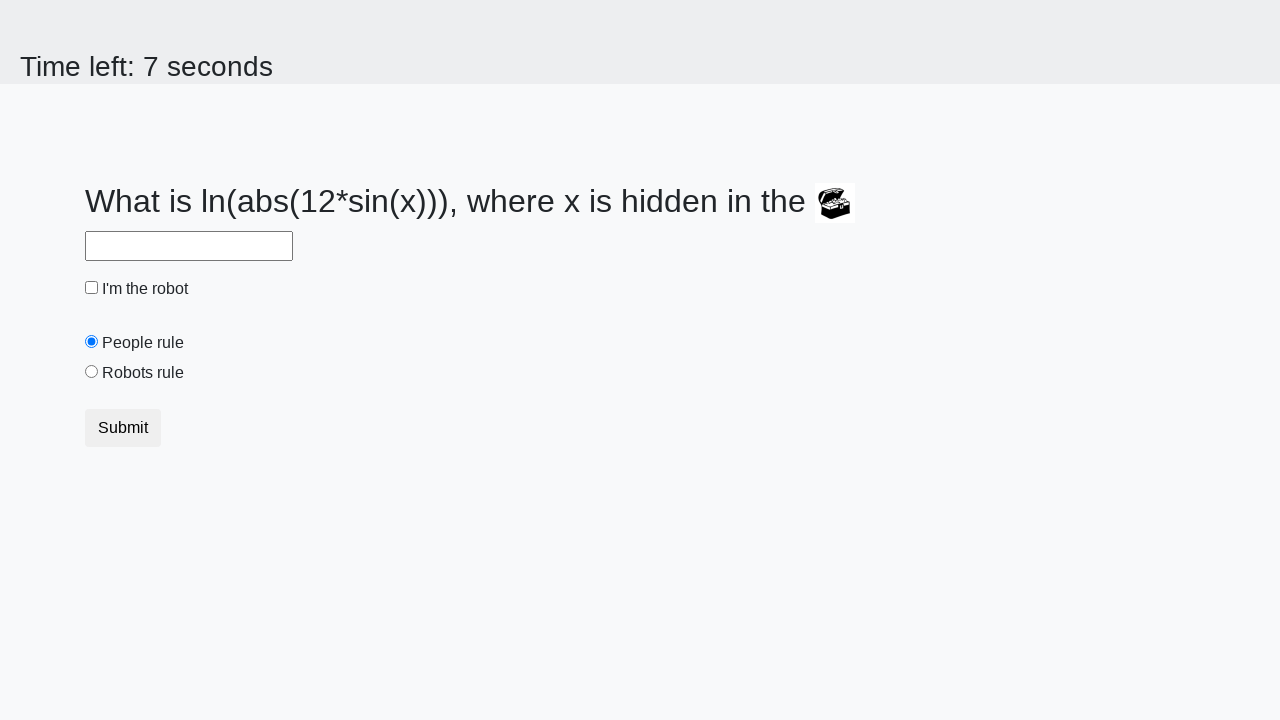